Verifies that clicking the Register link navigates to the signup page and displays the expected heading

Starting URL: https://parabank.parasoft.com/parabank/index.htm

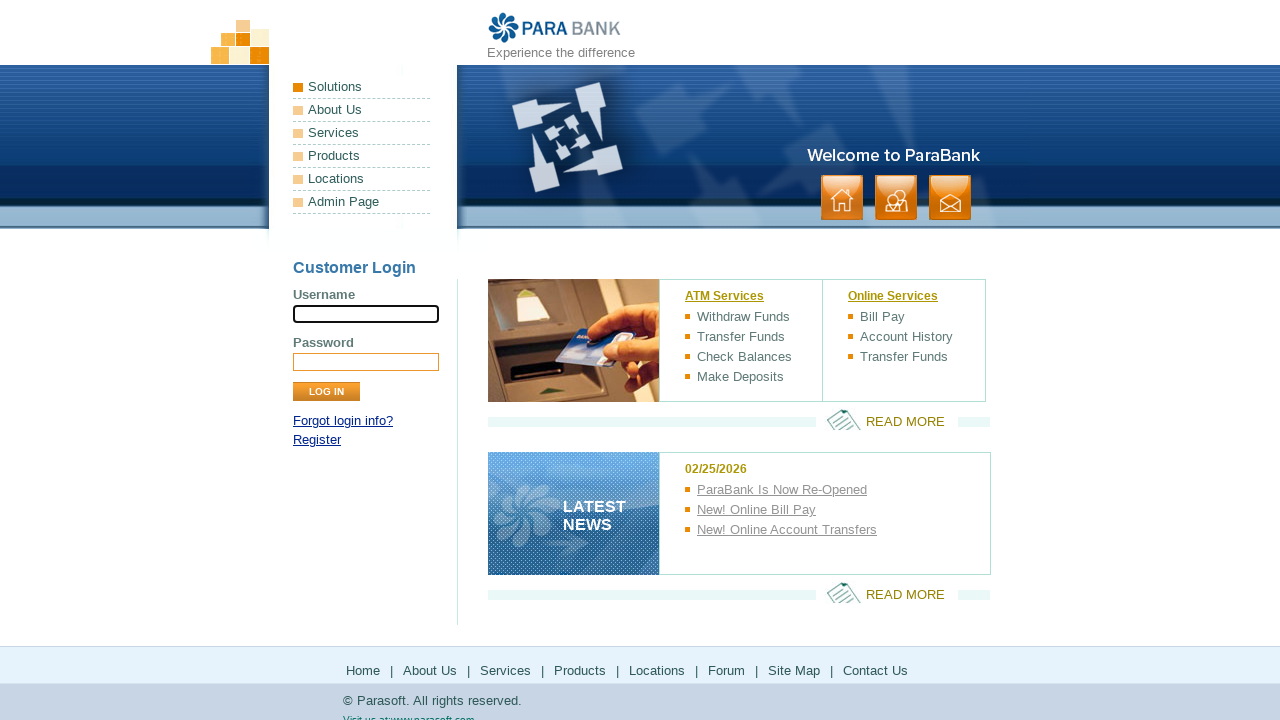

Clicked Register link to navigate to signup page at (317, 440) on a:text('Register')
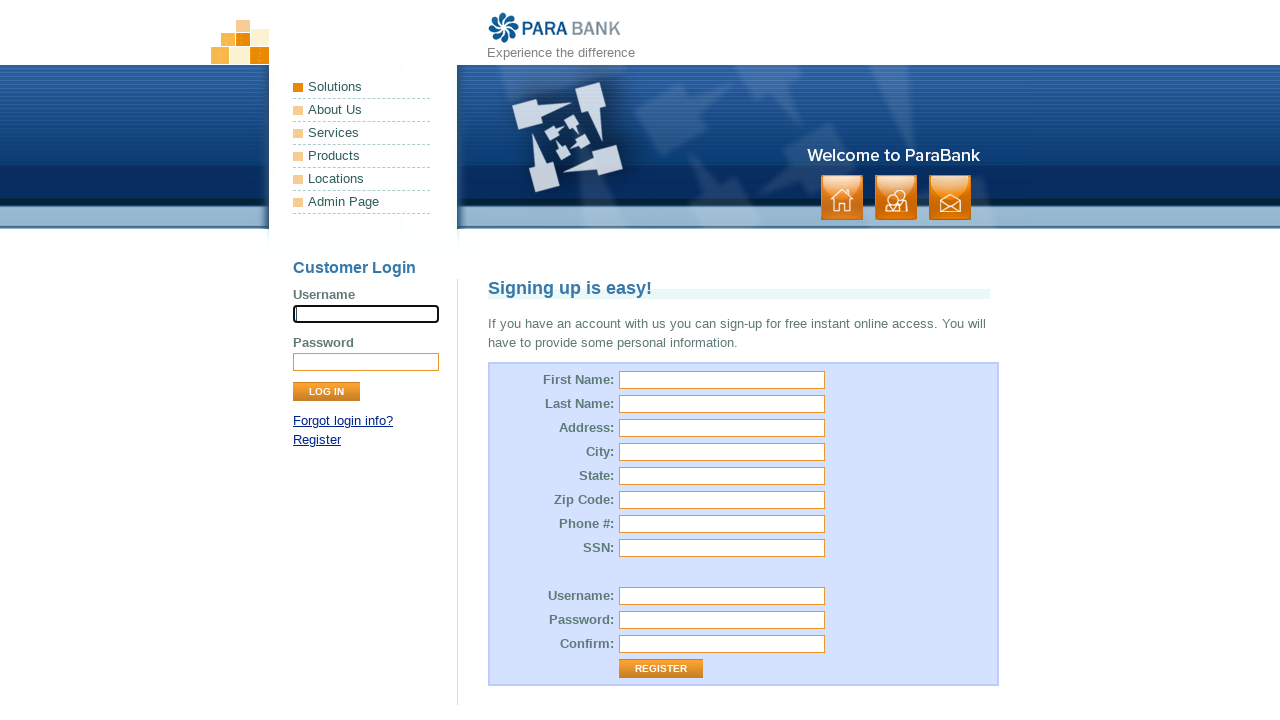

Signup page heading 'Signing up is easy!' is displayed
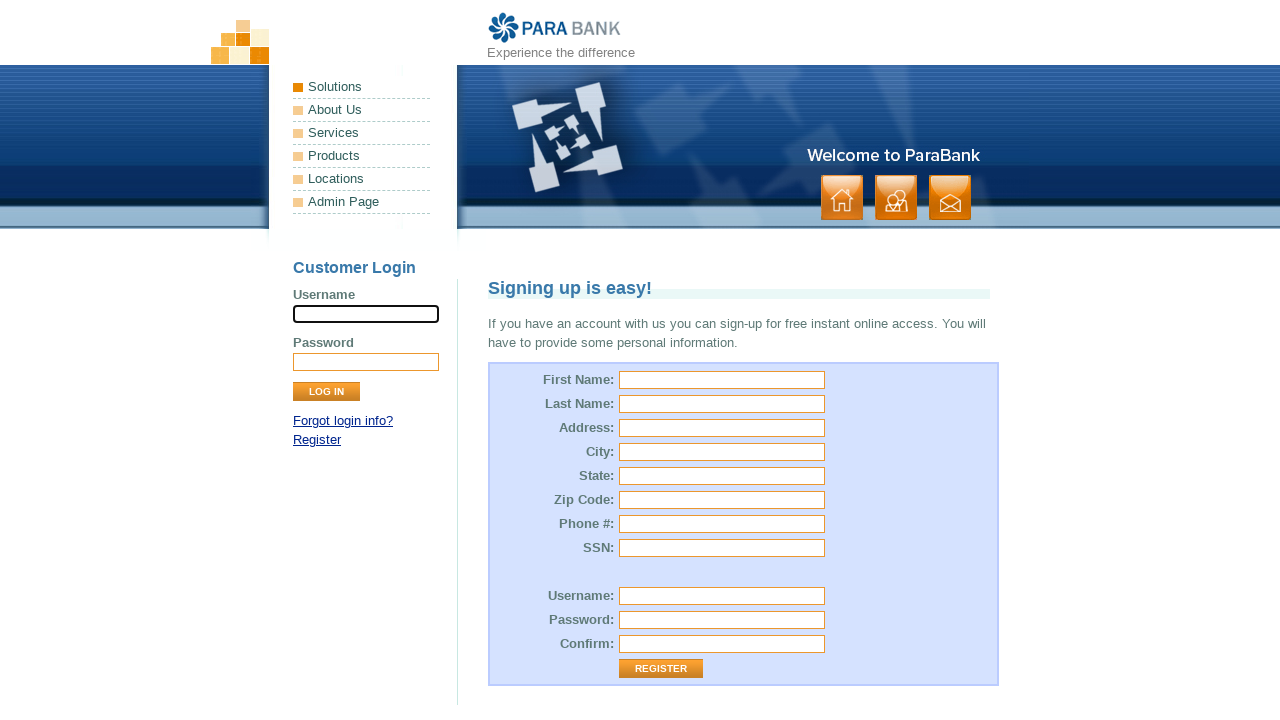

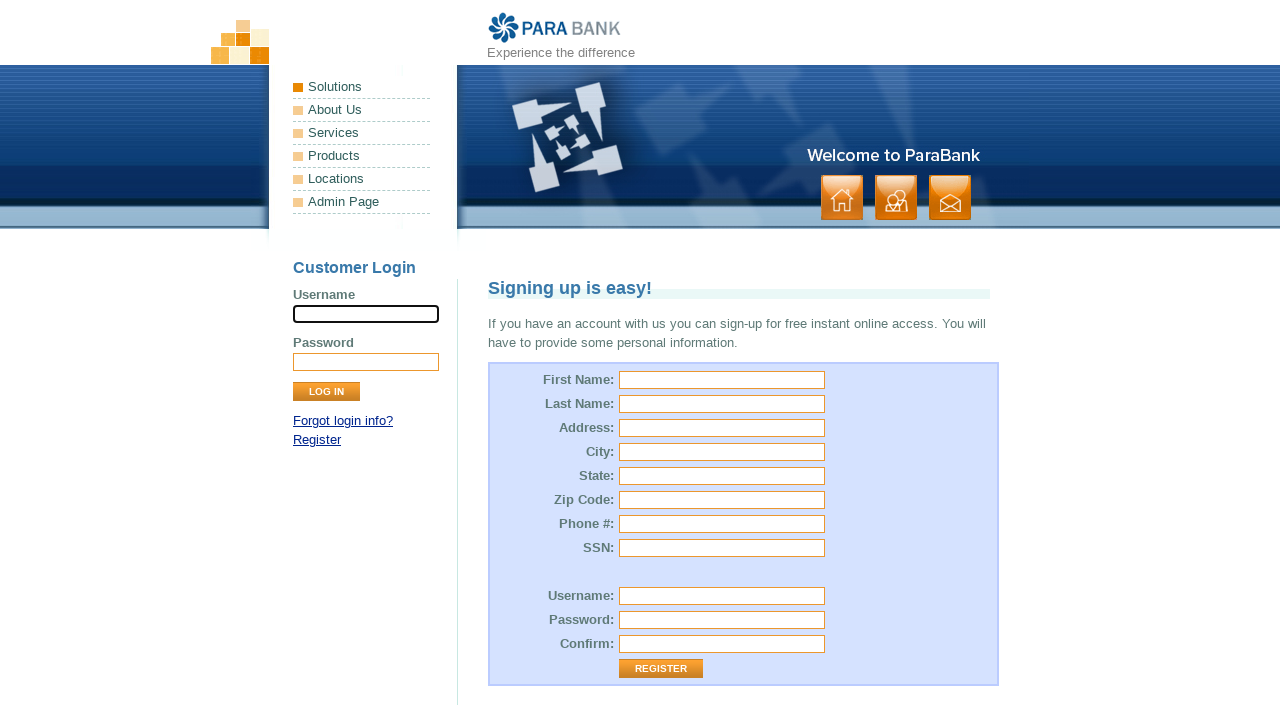